Tests dynamic loading by clicking start button and waiting for loading indicator to disappear before verifying text appears

Starting URL: https://automationfc.github.io/dynamic-loading/

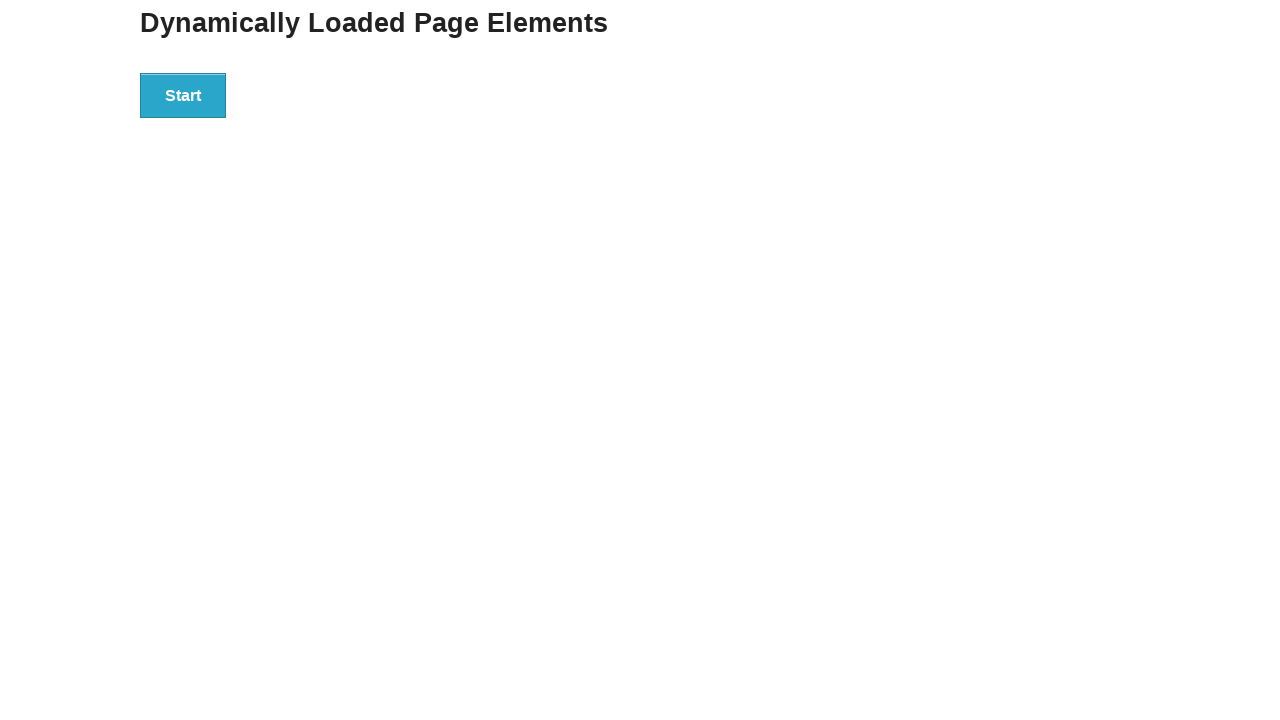

Clicked start button to trigger dynamic loading at (183, 95) on xpath=//div[@id='start']//button
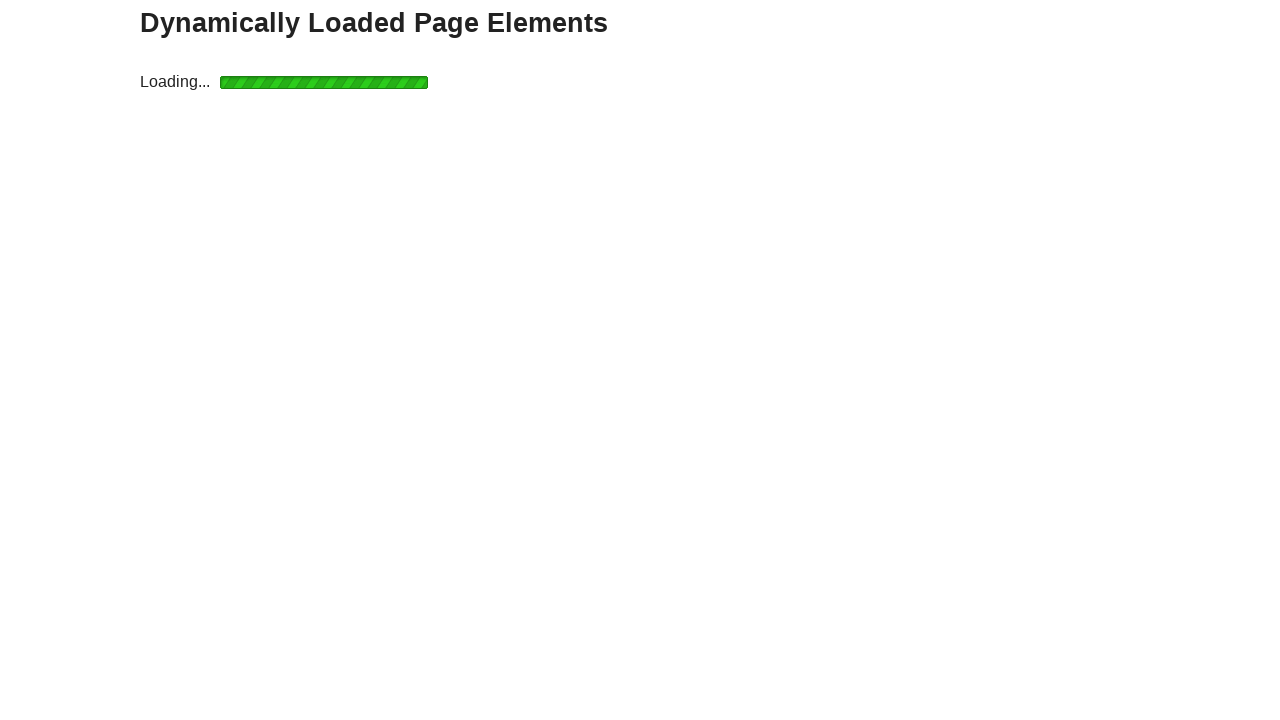

Loading indicator disappeared
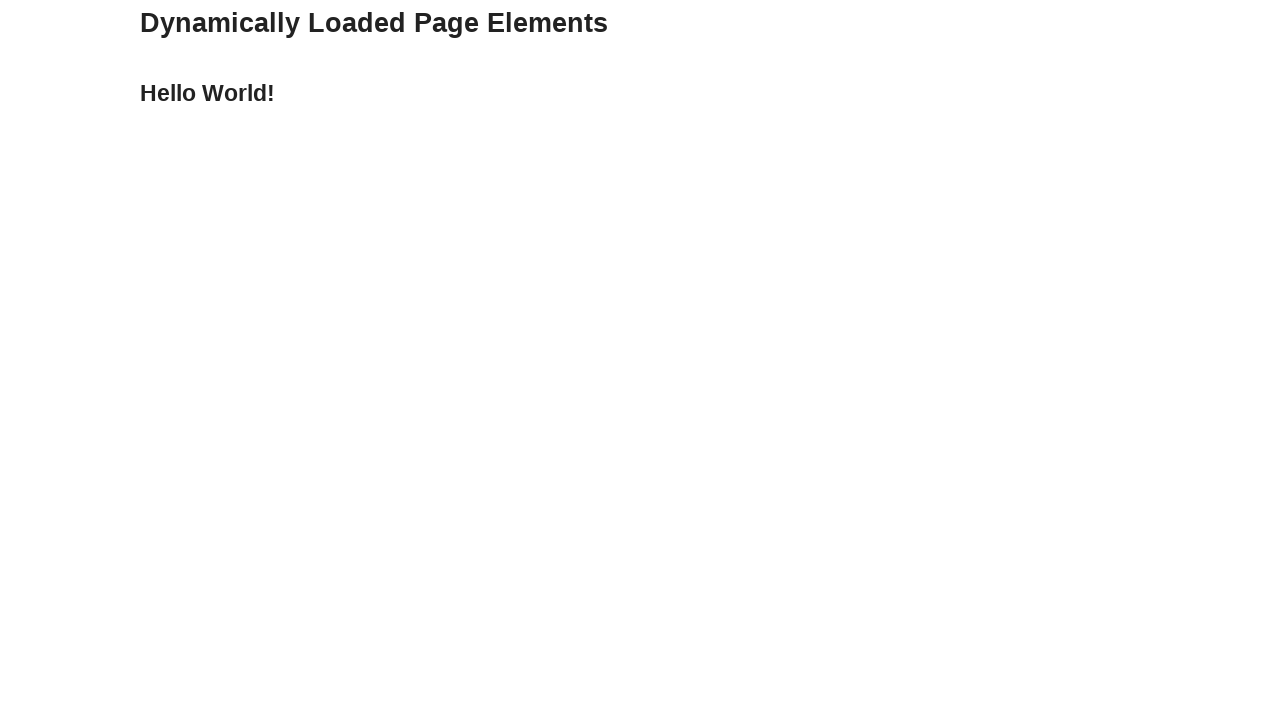

Verified 'Hello World!' text appears after loading completes
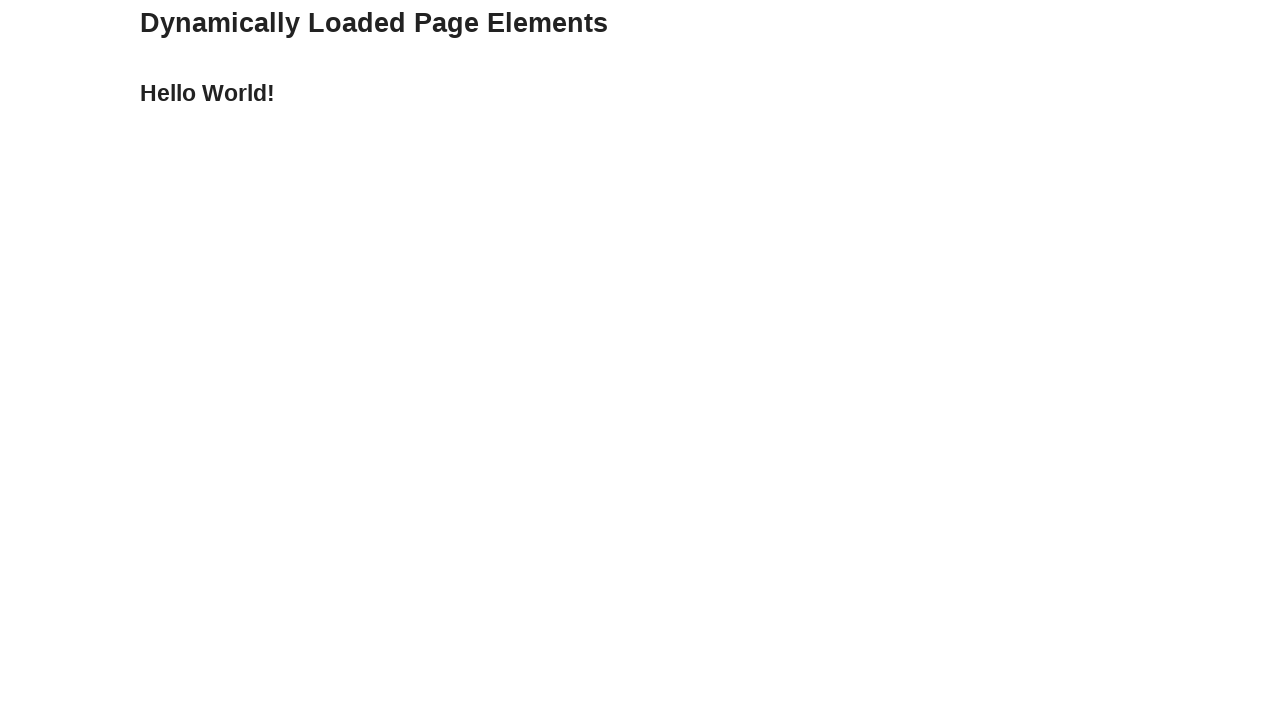

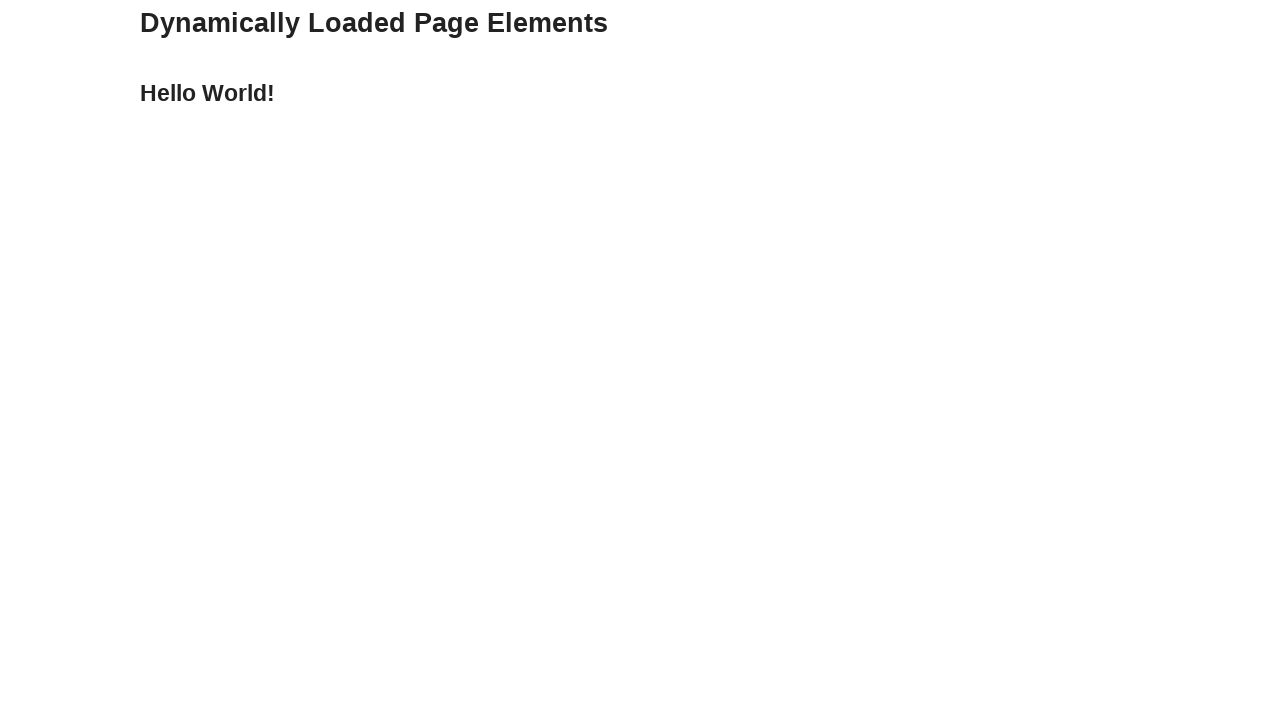